Tests a download button with progress bar by clicking the download button and waiting for the progress to complete

Starting URL: https://jqueryui.com/resources/demos/progressbar/download.html

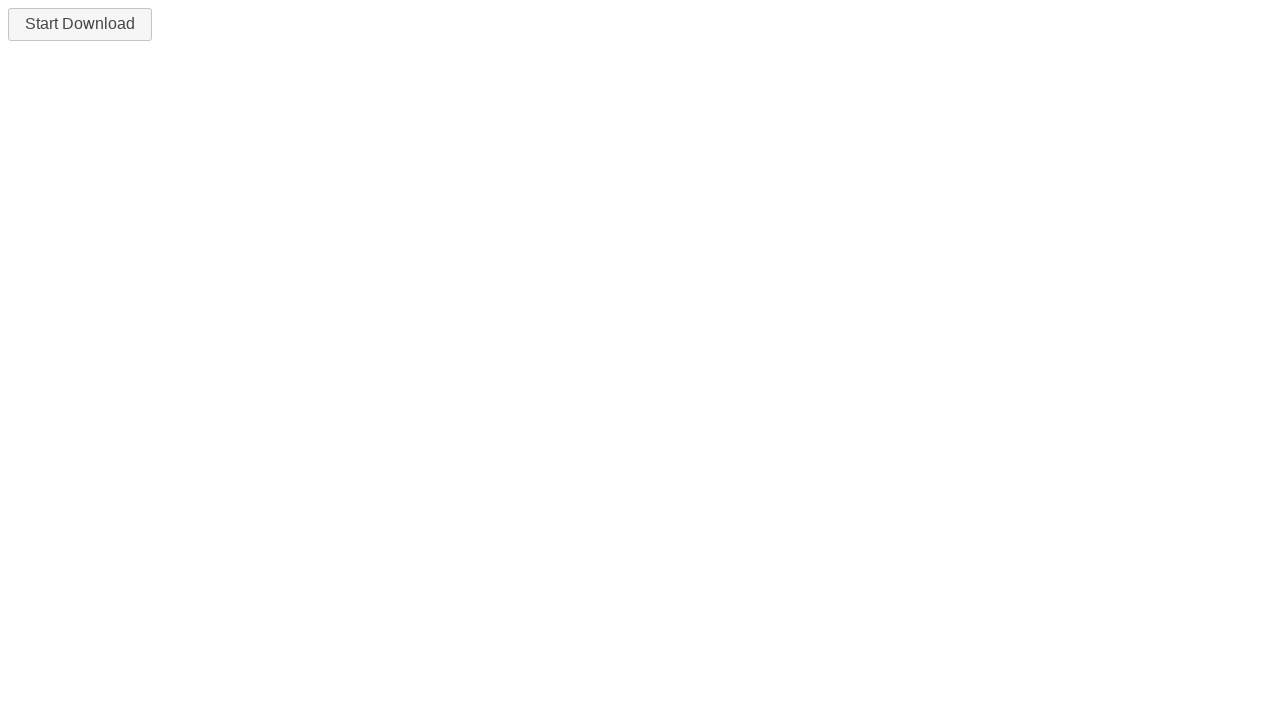

Navigated to jQuery UI progressbar download demo page
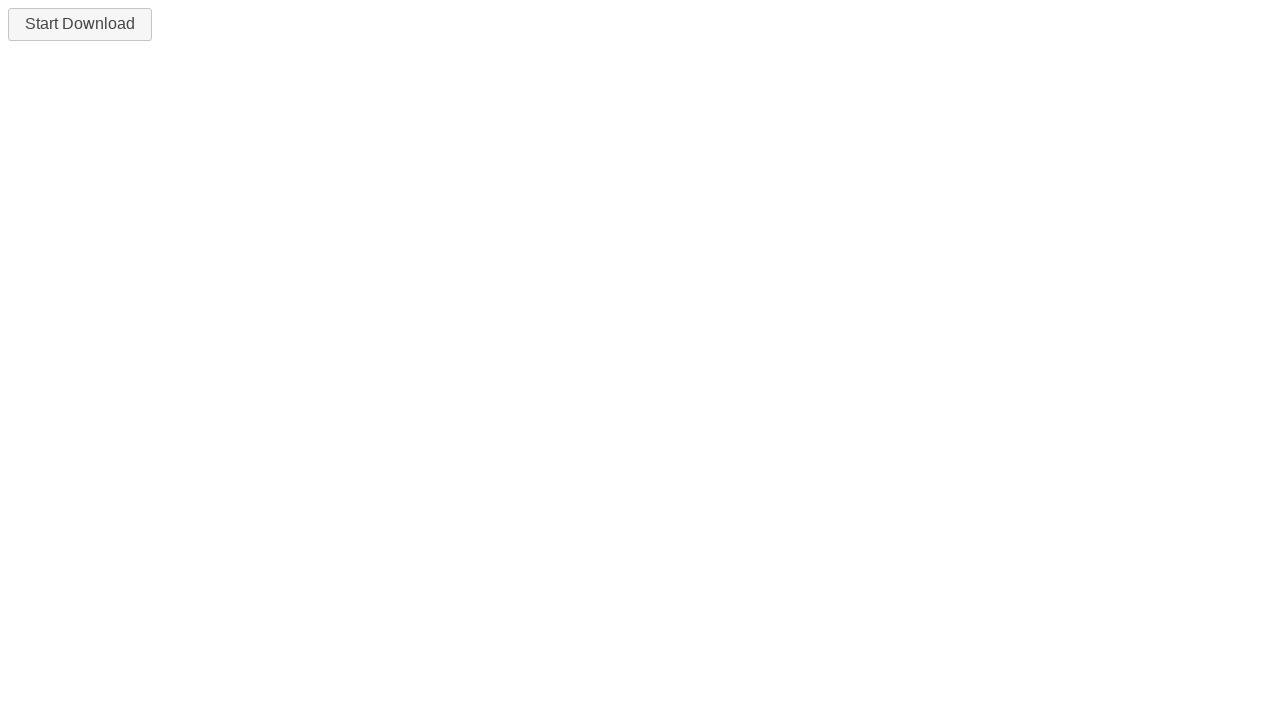

Clicked the download button at (80, 24) on #downloadButton
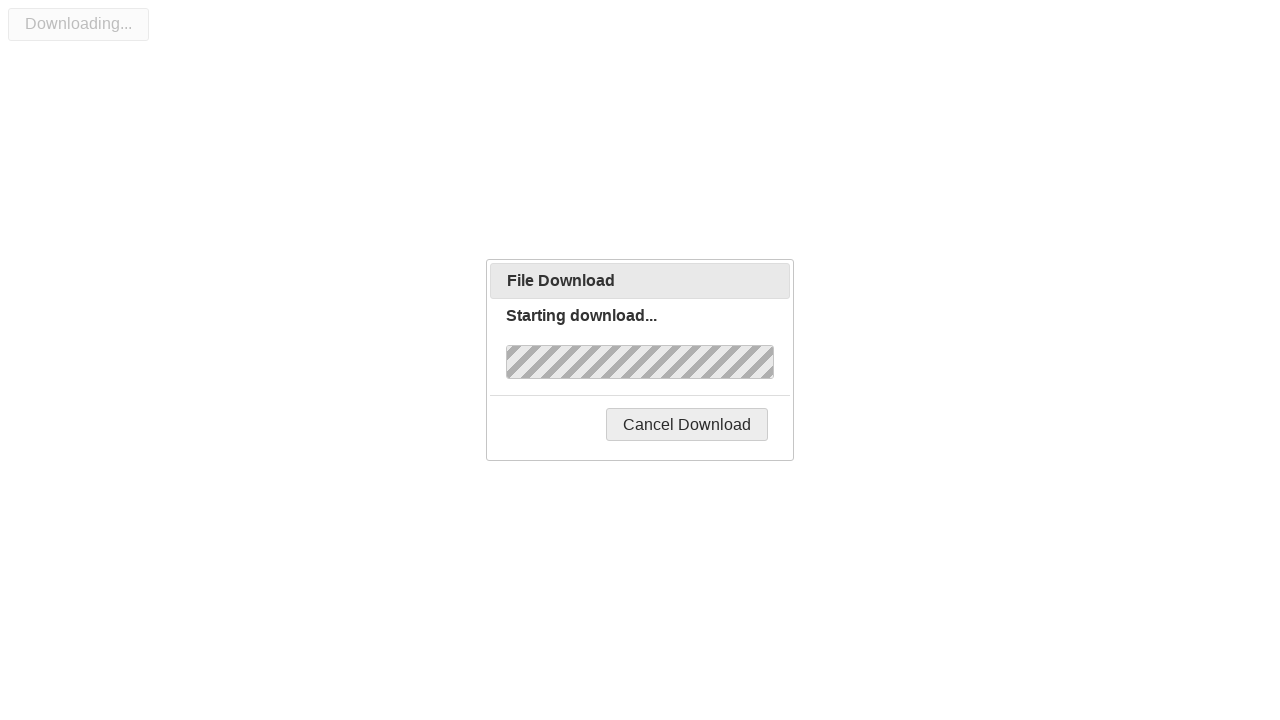

Progress bar completed and displayed 'Complete!' message
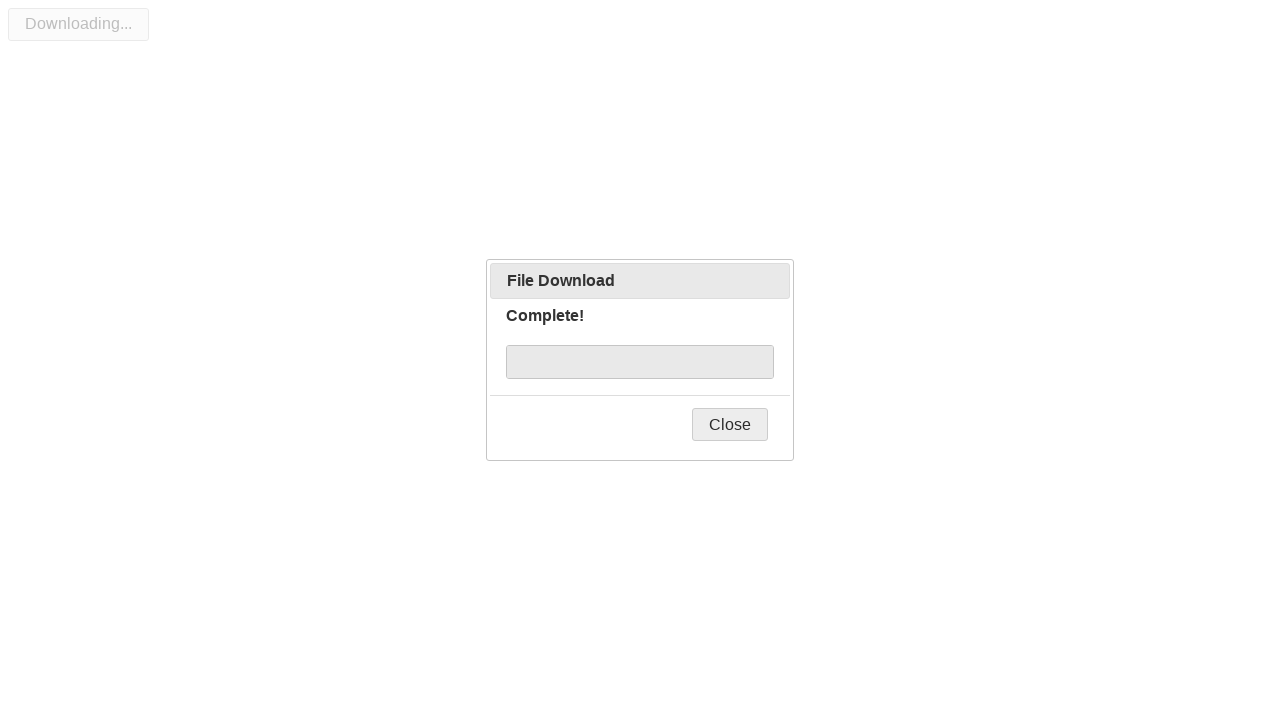

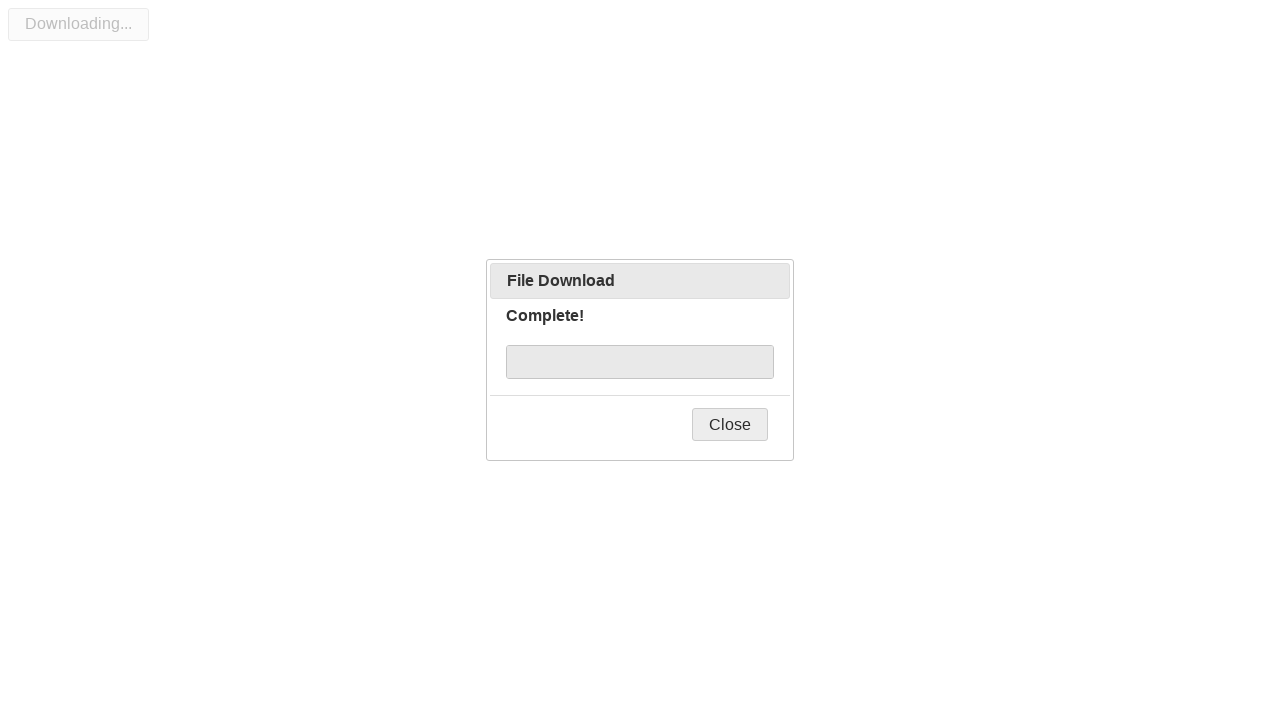